Tests checkbox and radio button interactions on W3Schools custom checkbox tutorial page by checking/unchecking checkboxes and selecting radio buttons

Starting URL: https://w3schools.com/howto/howto_css_custom_checkbox.asp

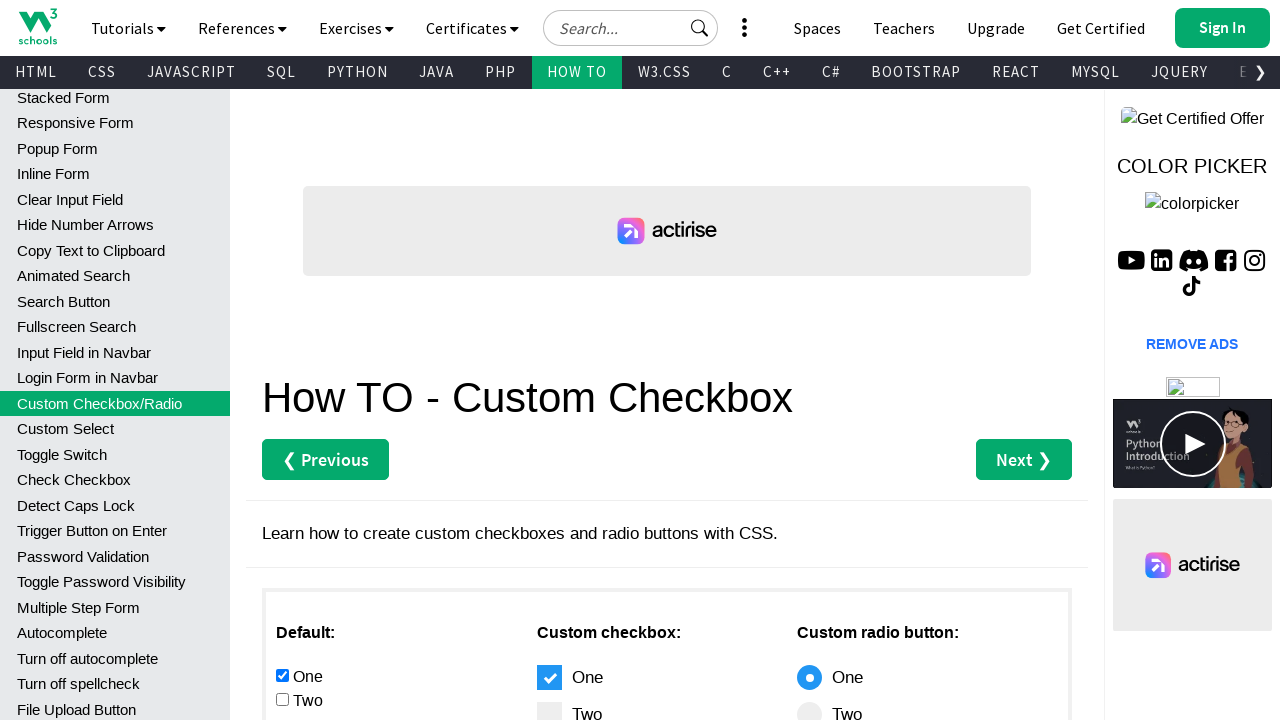

Navigated to W3Schools custom checkbox tutorial page
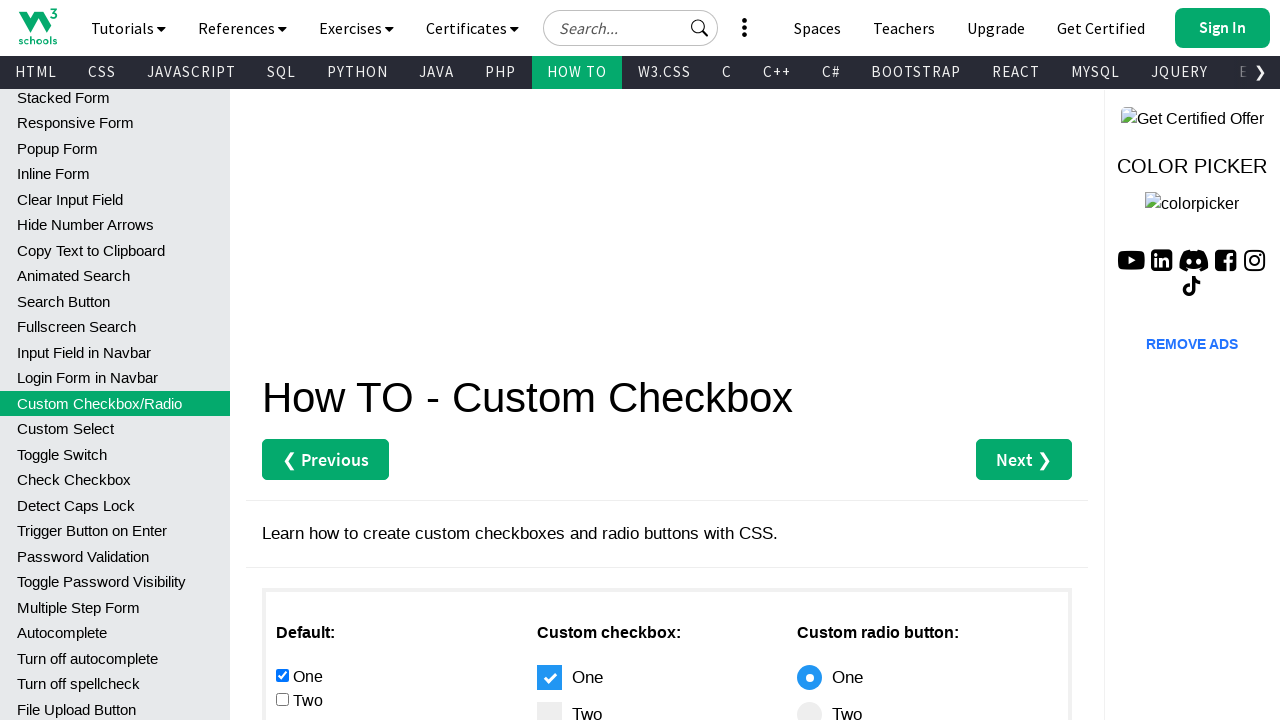

Located all checkboxes in main content area
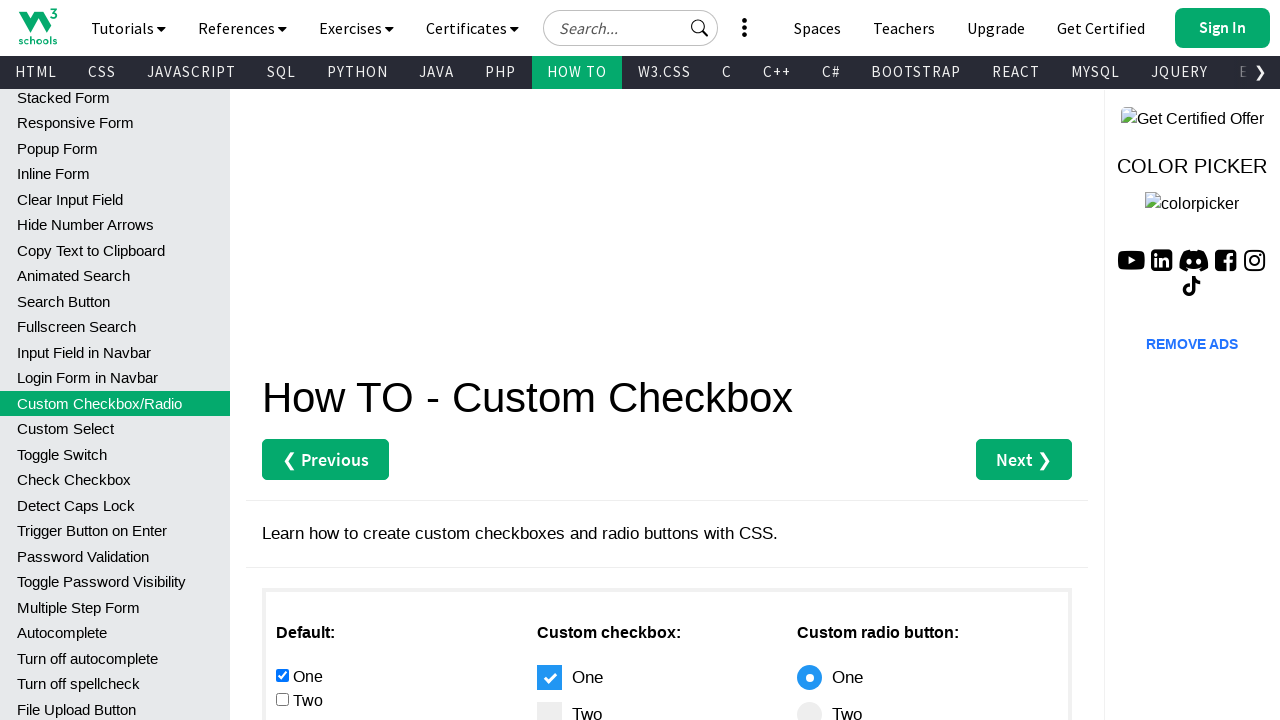

Checked the second checkbox at (282, 699) on #main div :nth-child(1) > input[type="checkbox"] >> nth=1
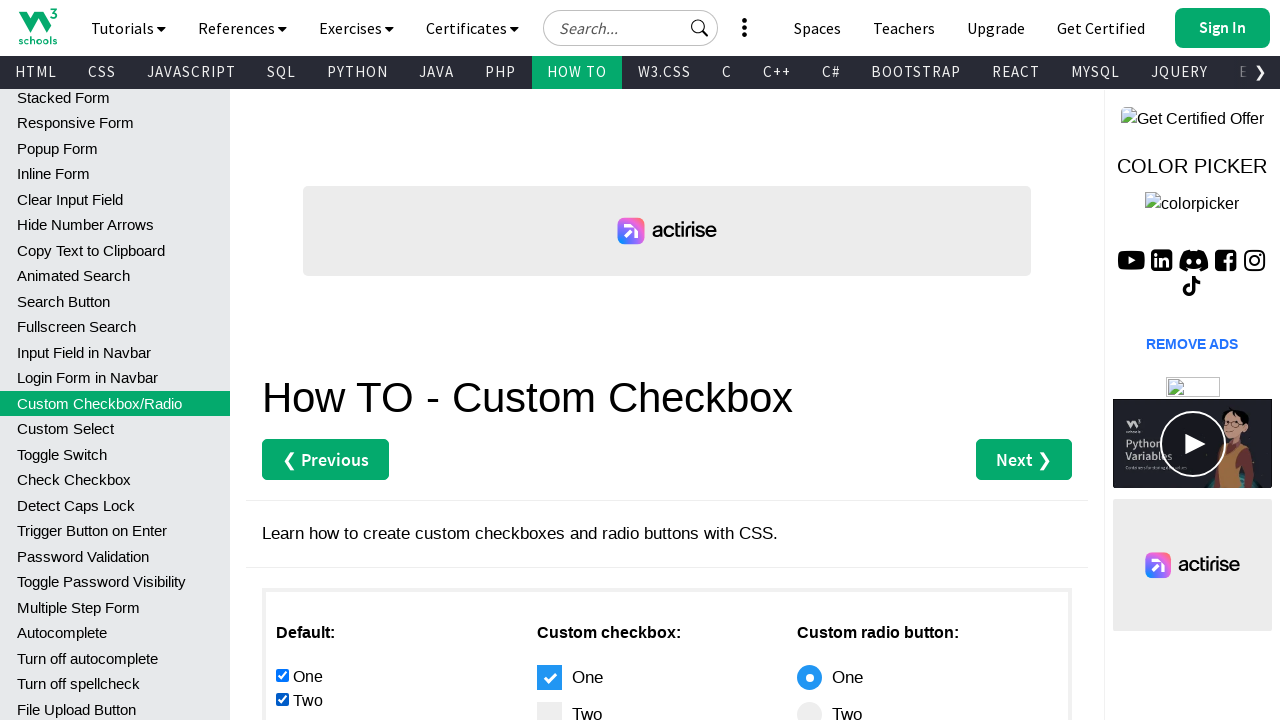

Unchecked the first checkbox at (282, 675) on #main div :nth-child(1) > input[type="checkbox"] >> nth=0
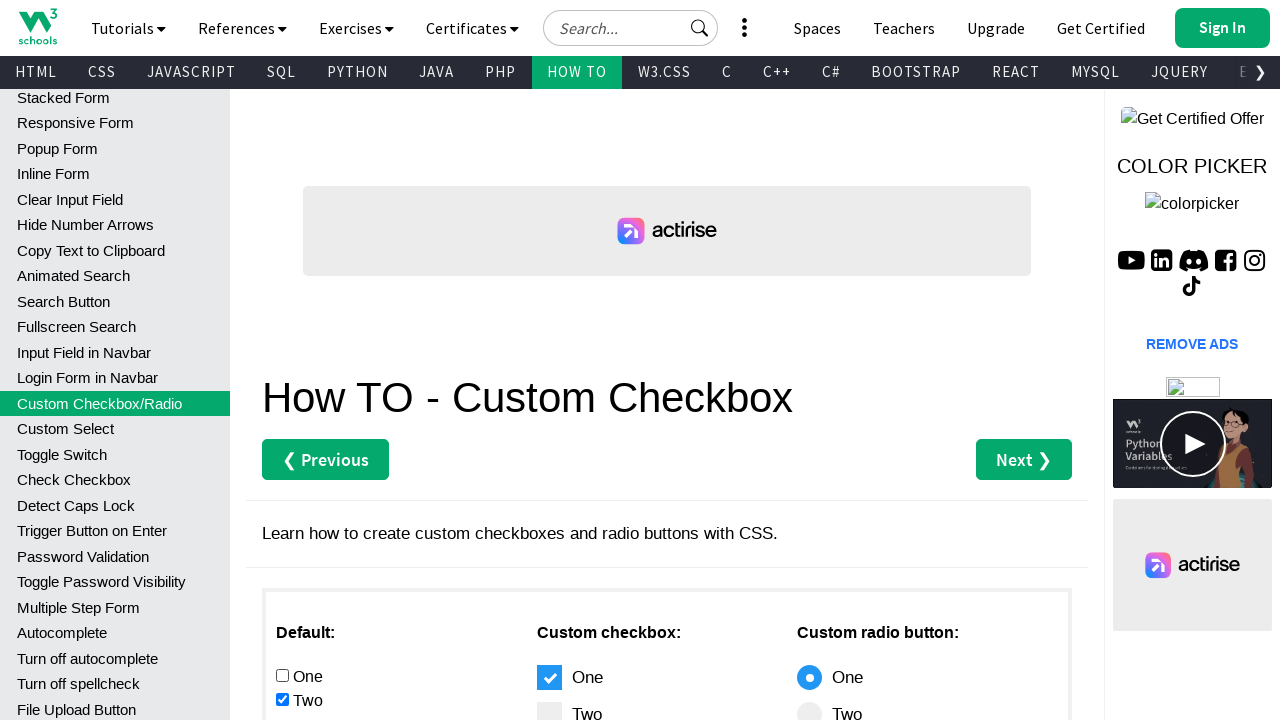

Located all radio buttons in main content area
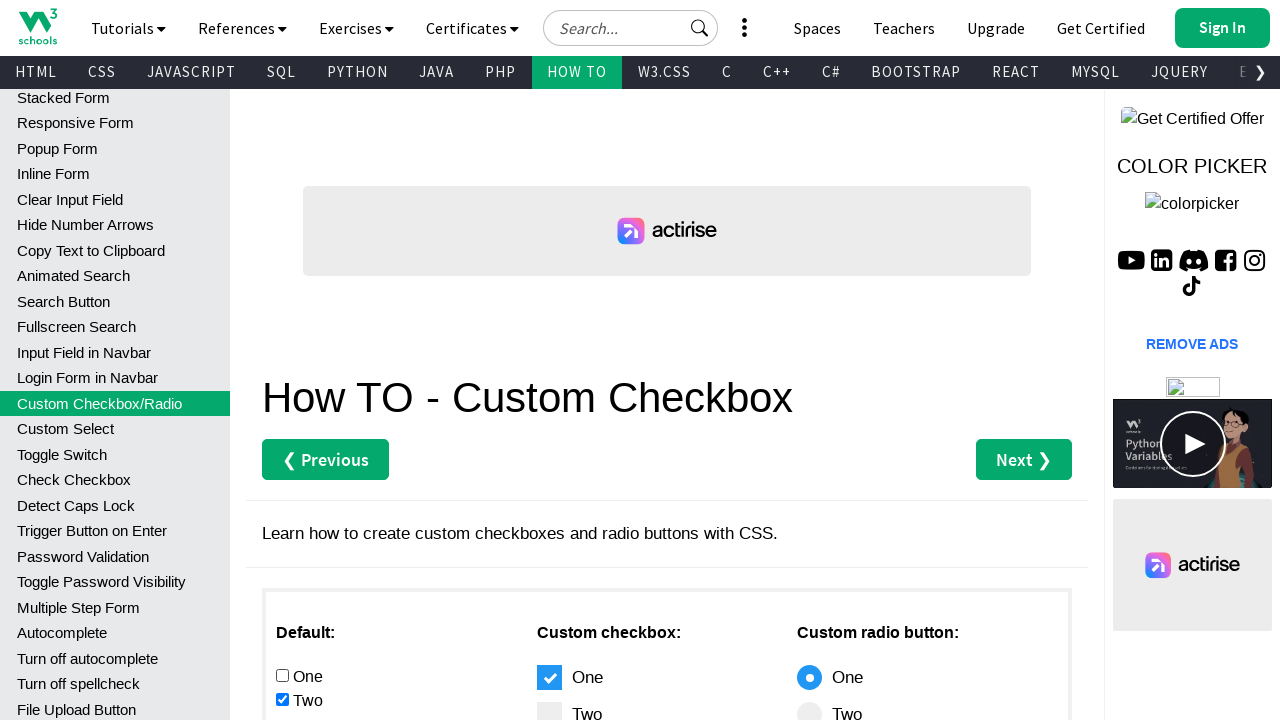

Selected the second radio button at (282, 360) on #main div :nth-child(1) > input[type="radio"] >> nth=1
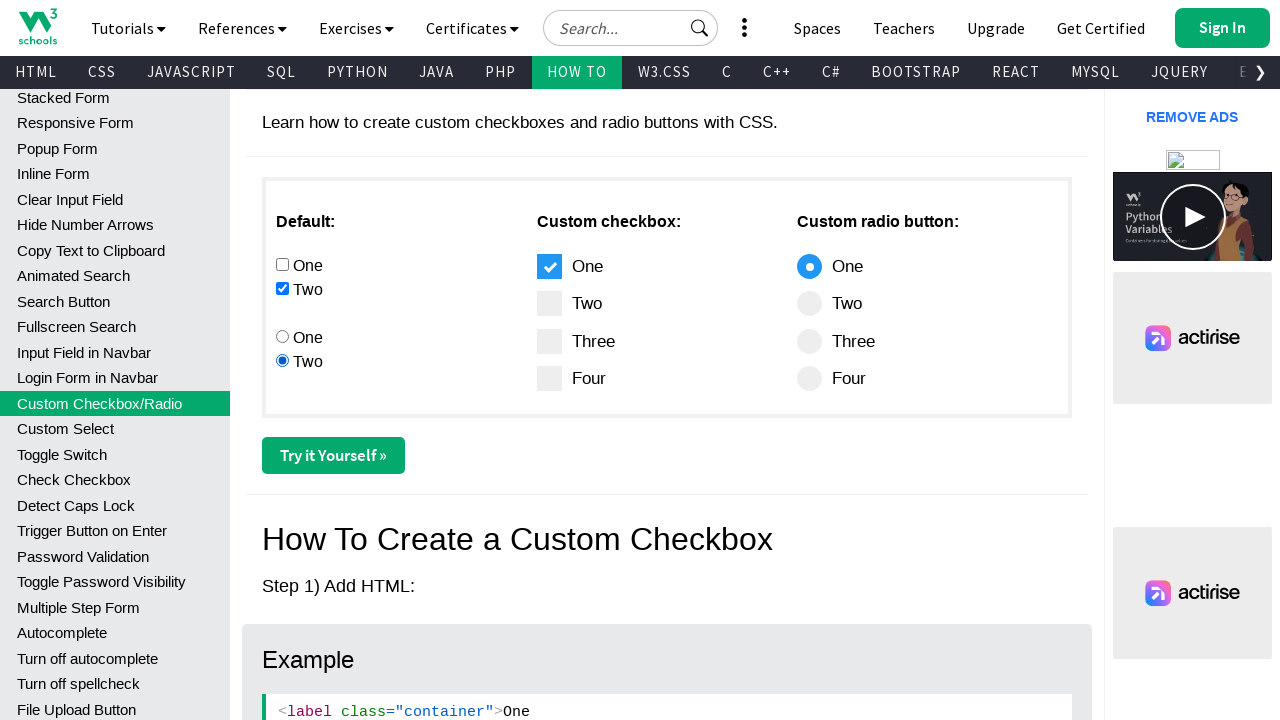

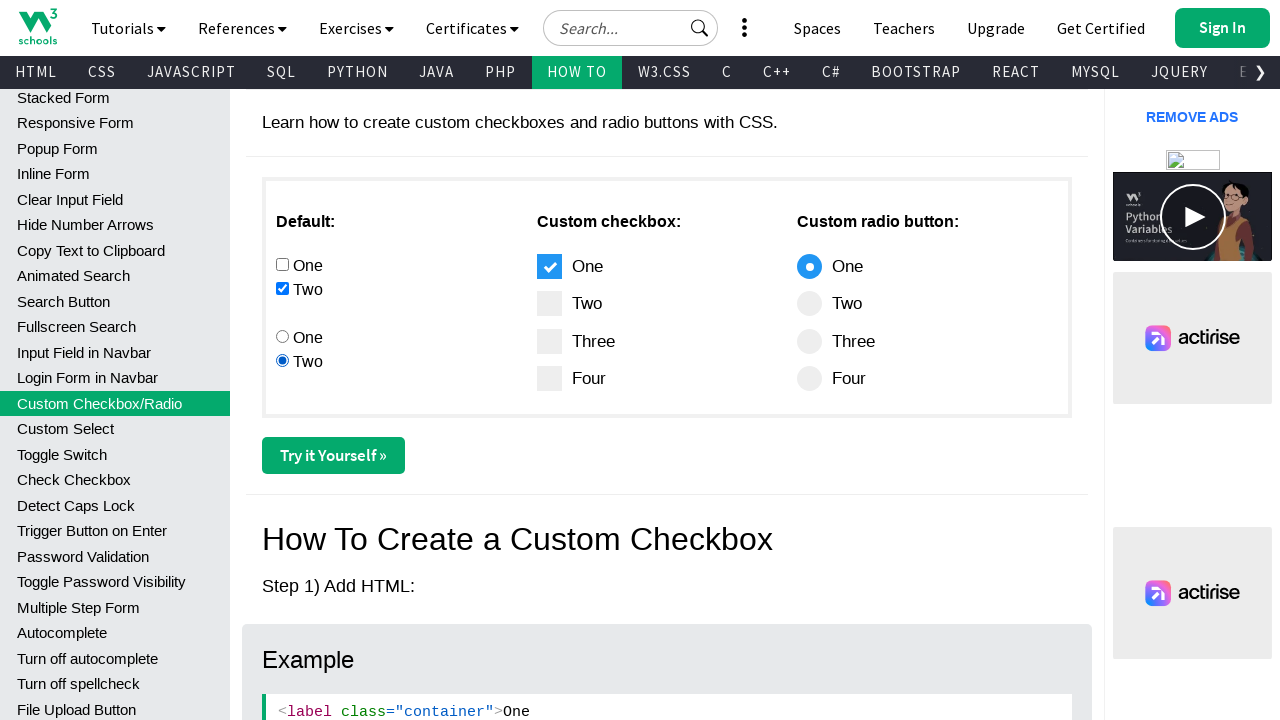